Tests iframe interaction by switching to an iframe containing a TinyMCE editor, clearing the text box, typing "Loop Academy", then switching back to verify the page header is displayed.

Starting URL: https://loopcamp.vercel.app/iframe.html

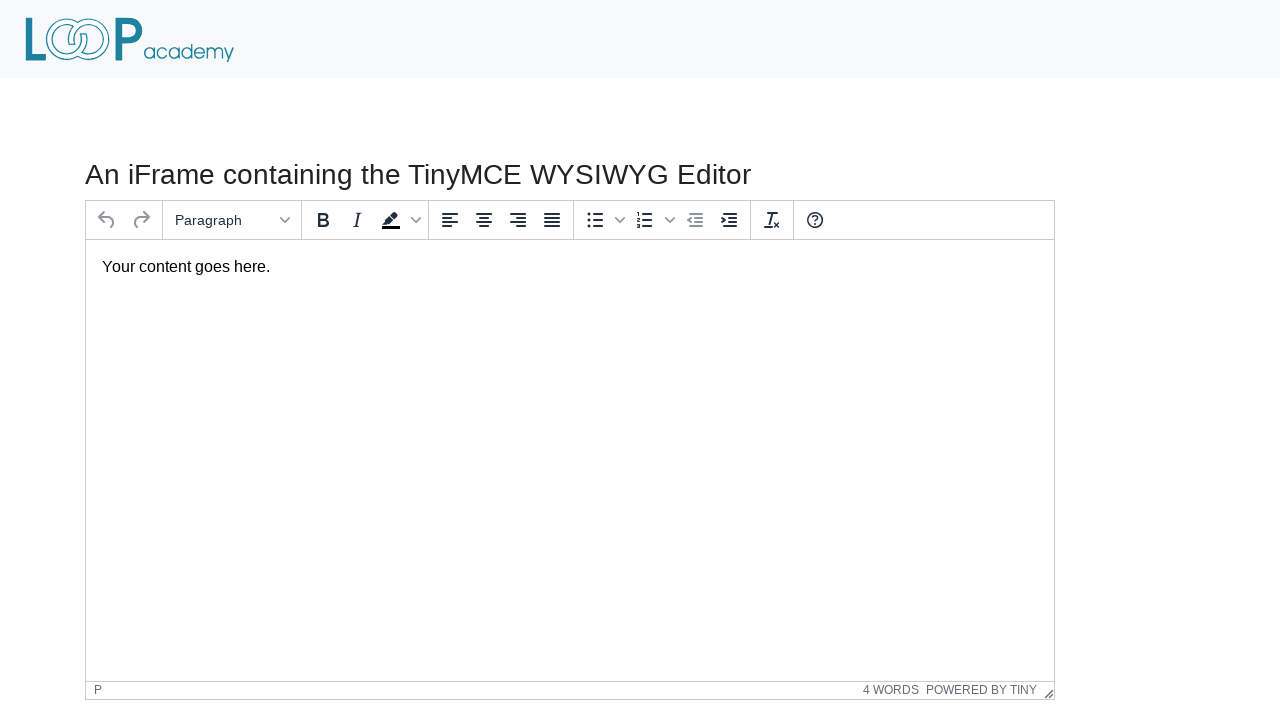

Located first iframe on the page
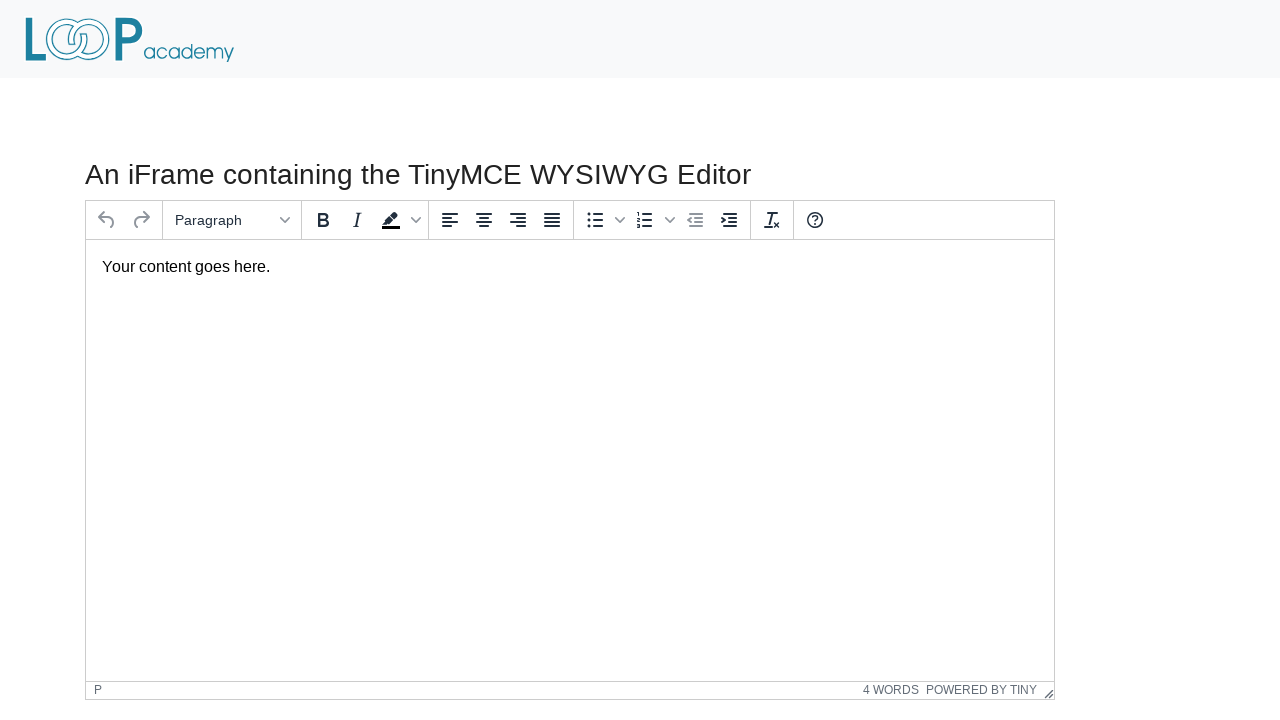

Located TinyMCE text box inside iframe
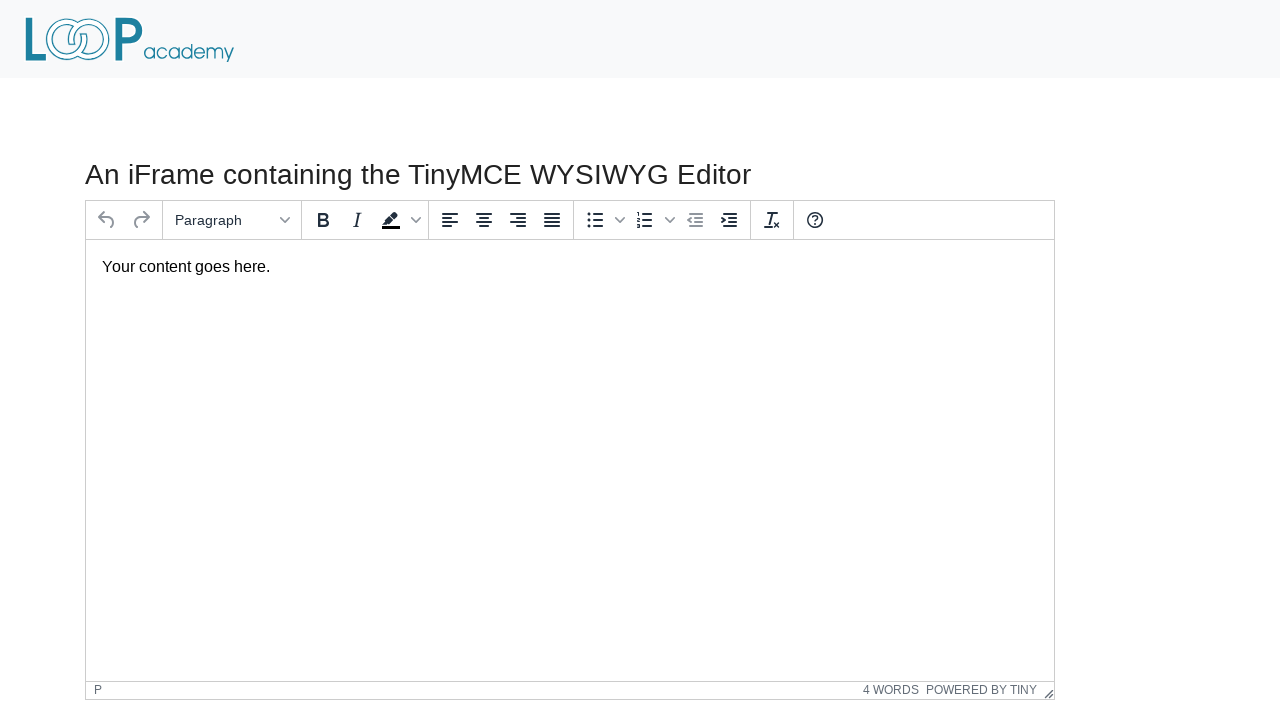

Cleared the TinyMCE text box on iframe >> nth=0 >> internal:control=enter-frame >> #tinymce
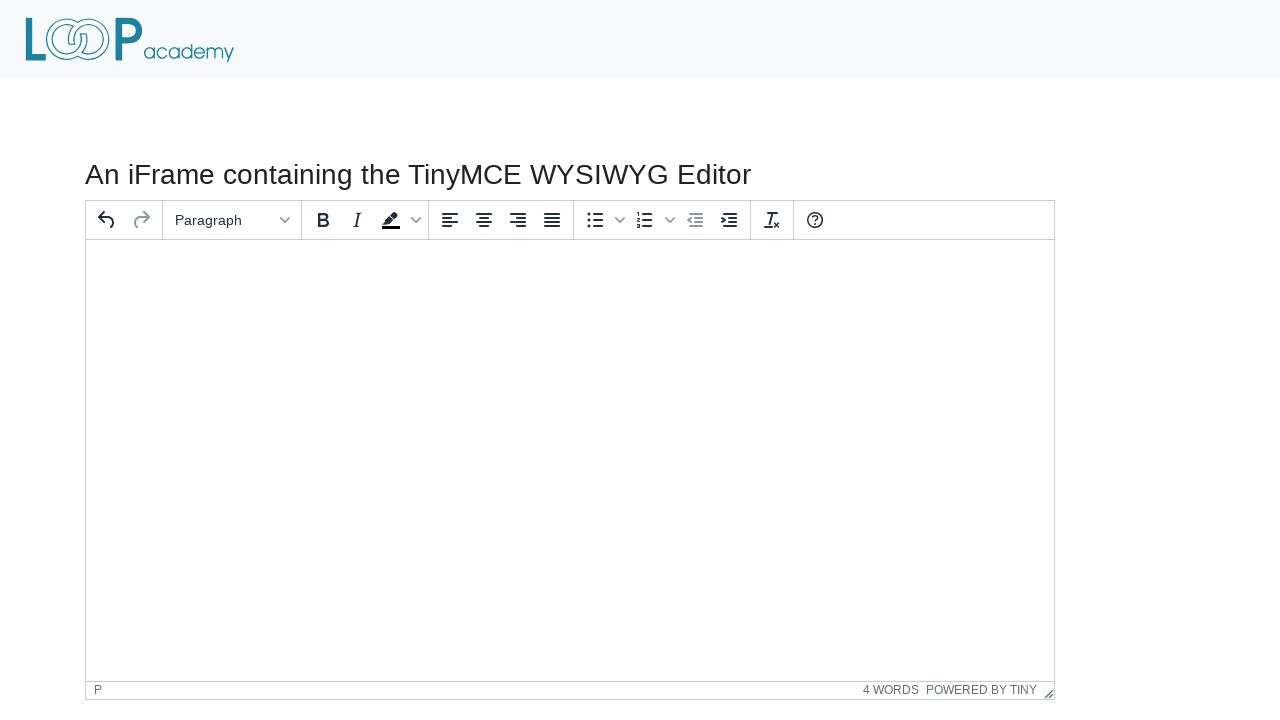

Typed 'Loop Academy' into the TinyMCE editor on iframe >> nth=0 >> internal:control=enter-frame >> #tinymce
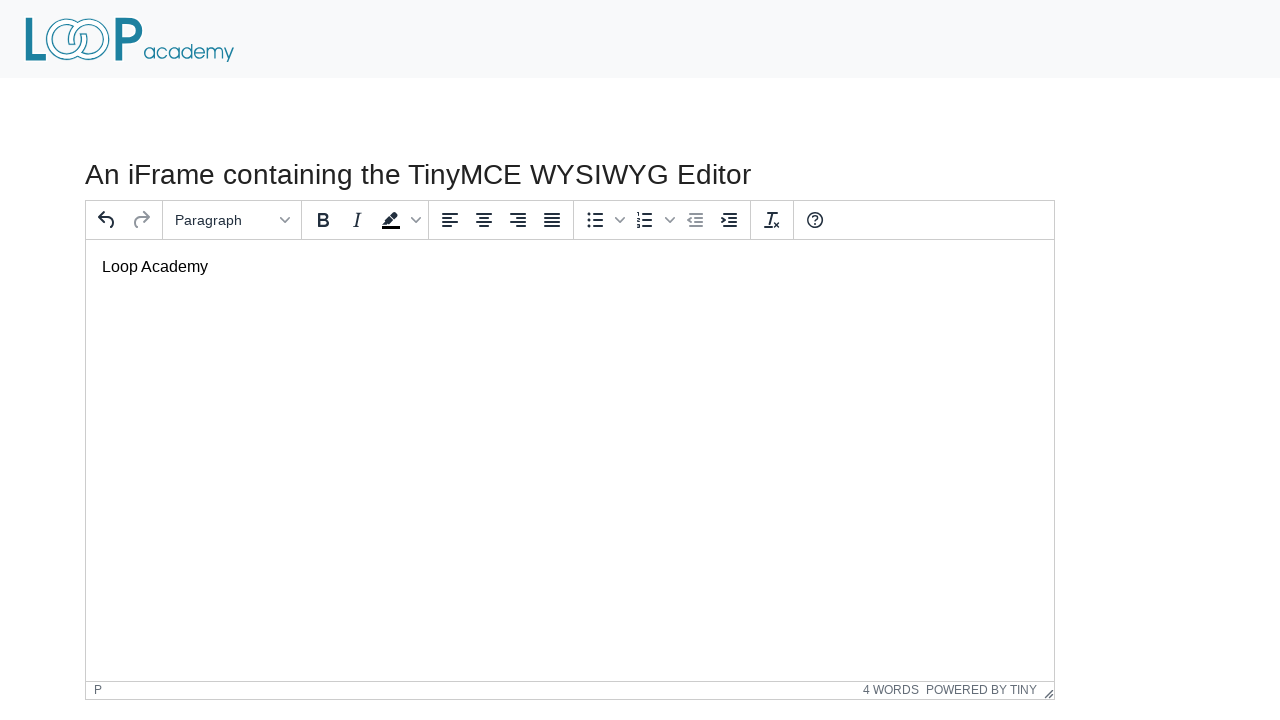

Located page heading outside the iframe
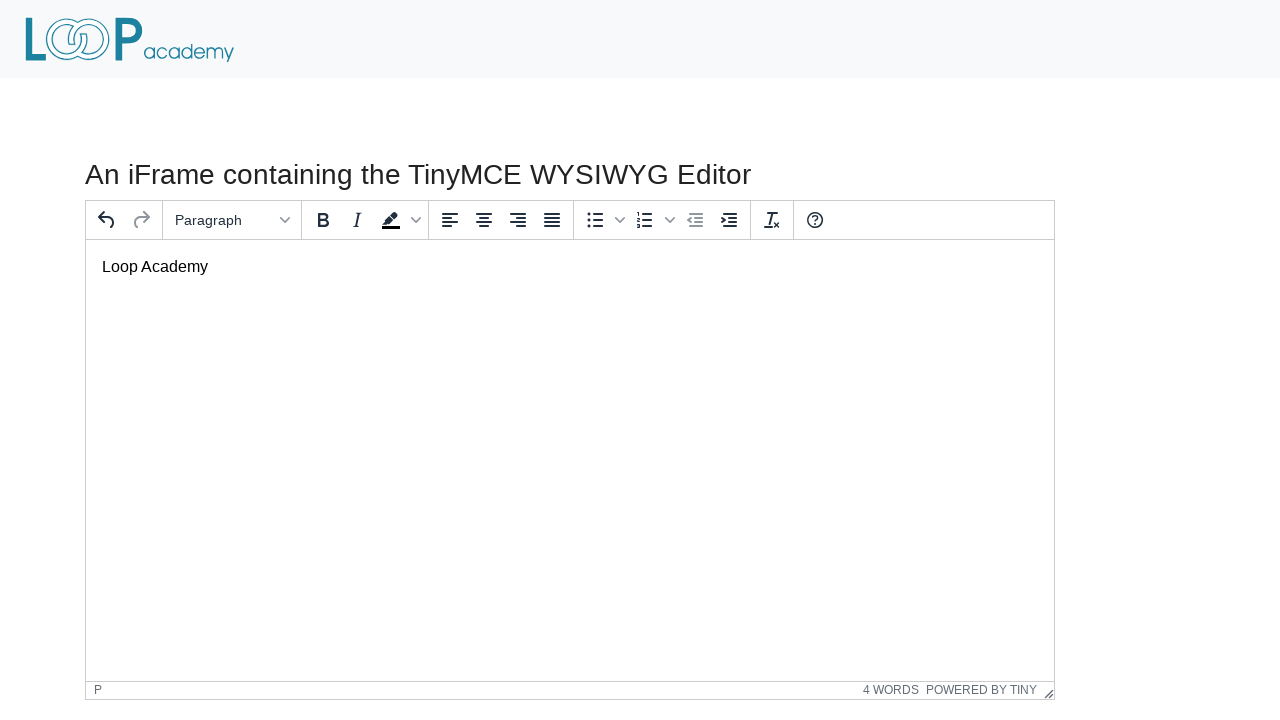

Page heading is now visible
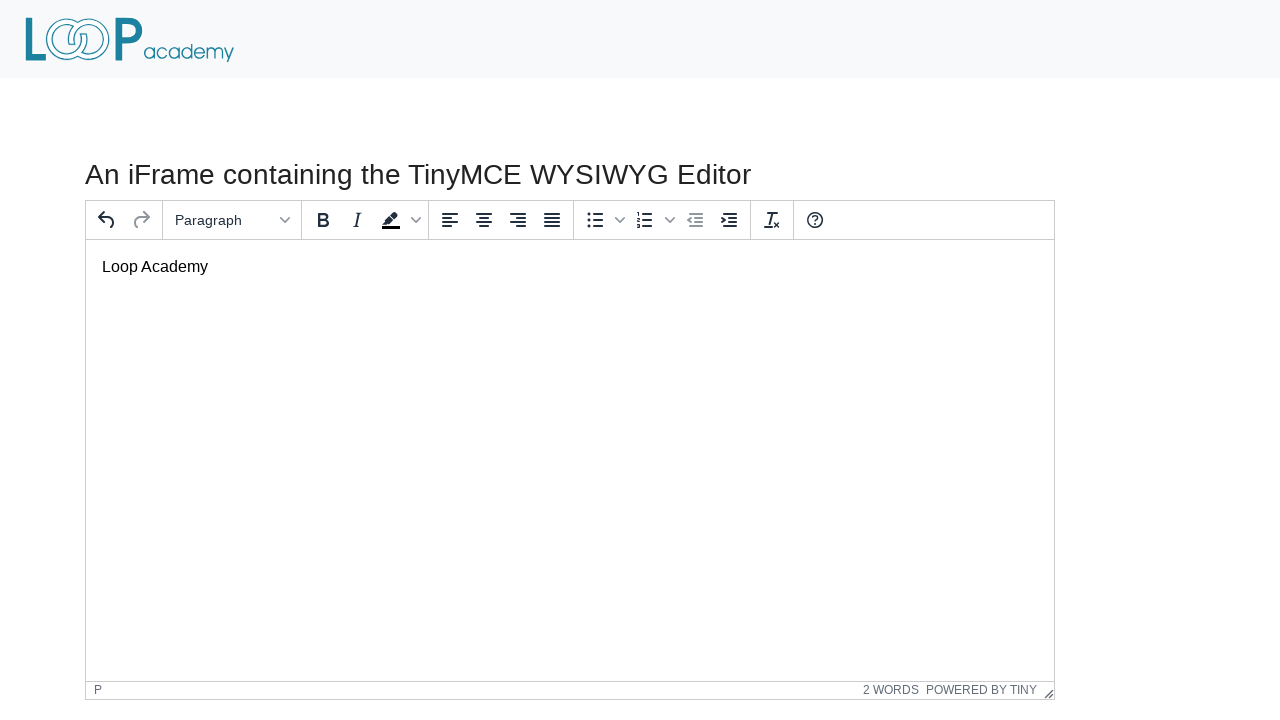

Verified heading text matches expected: 'An iFrame containing the TinyMCE WYSIWYG Editor'
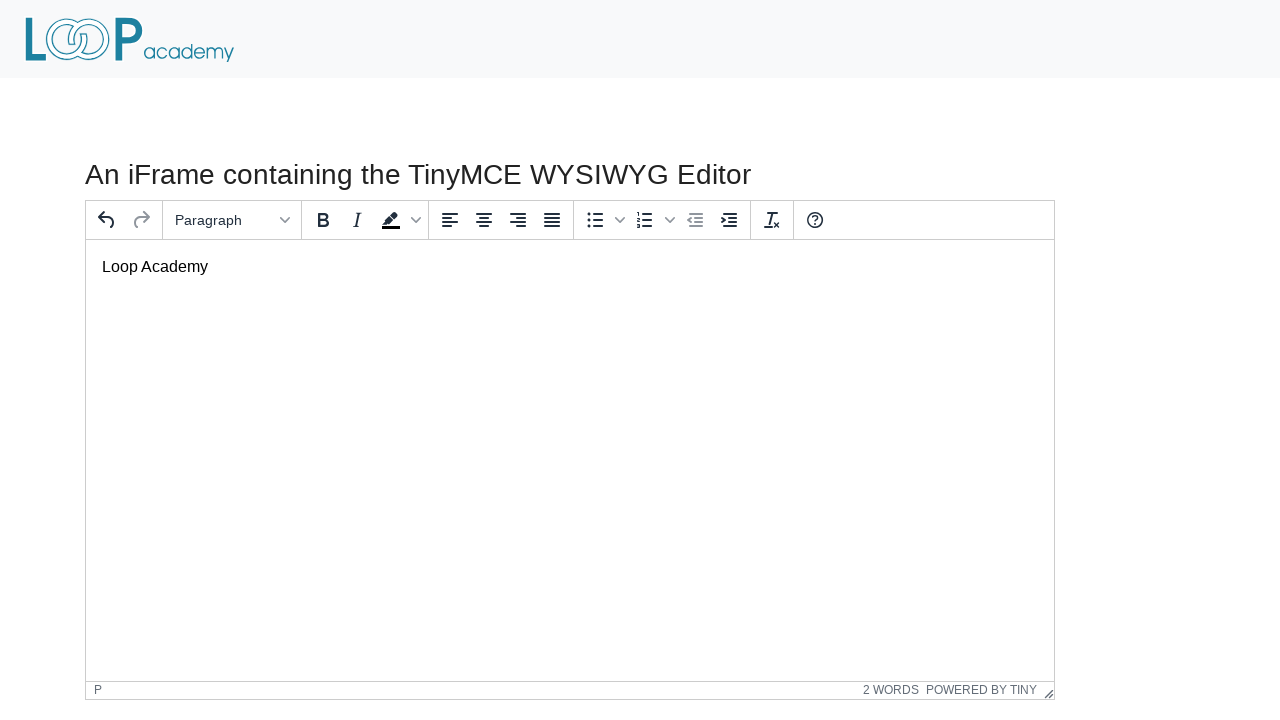

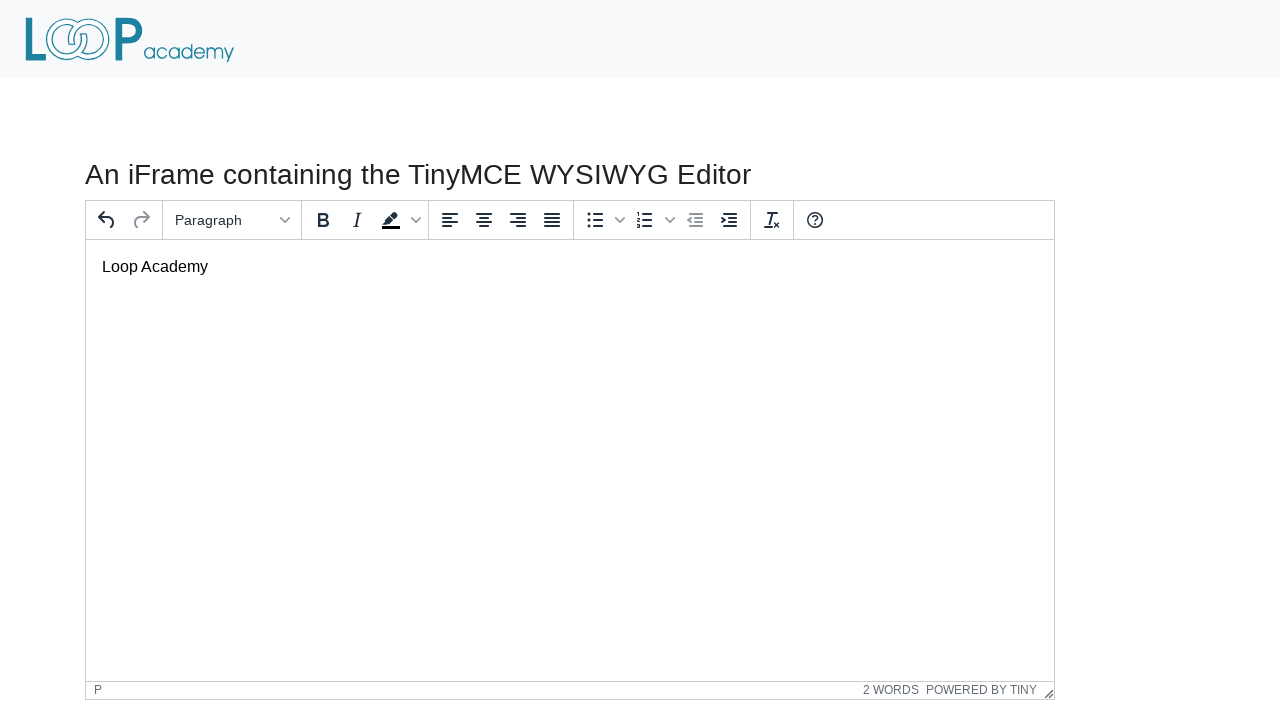